Navigates to DuckDuckGo homepage and verifies the page loads correctly by checking the title

Starting URL: https://duckduckgo.com

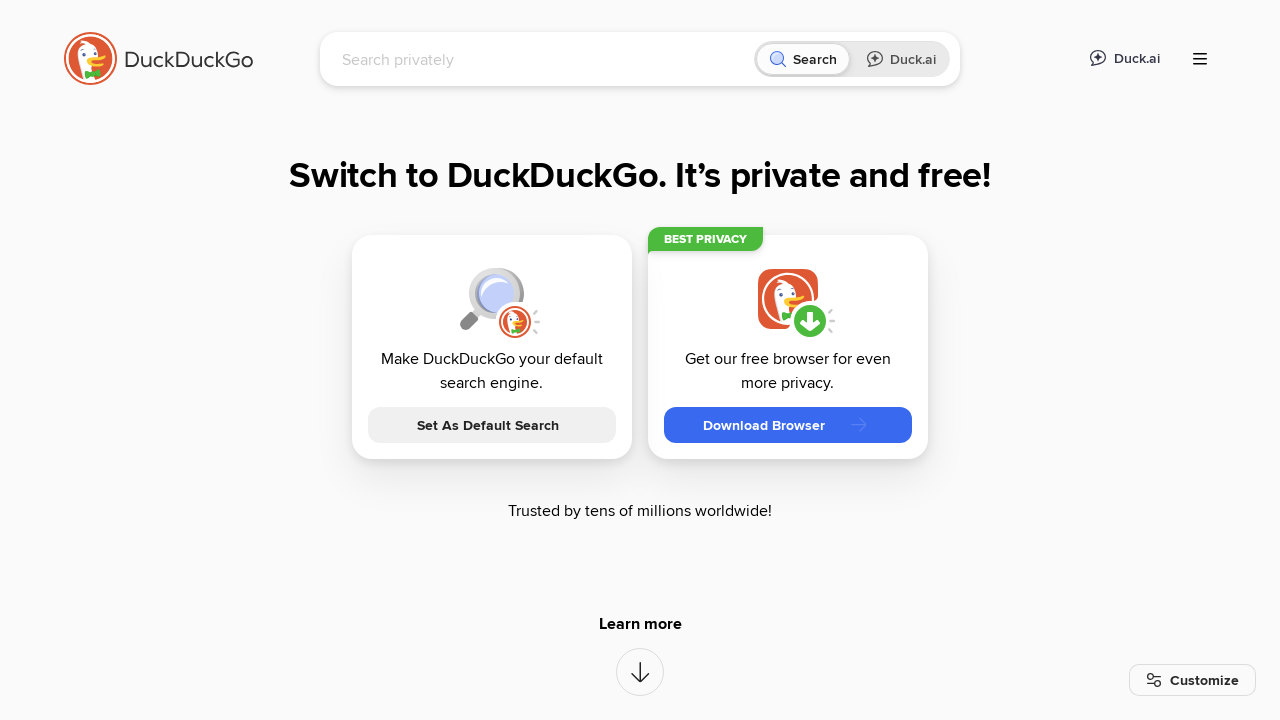

Navigated to DuckDuckGo homepage
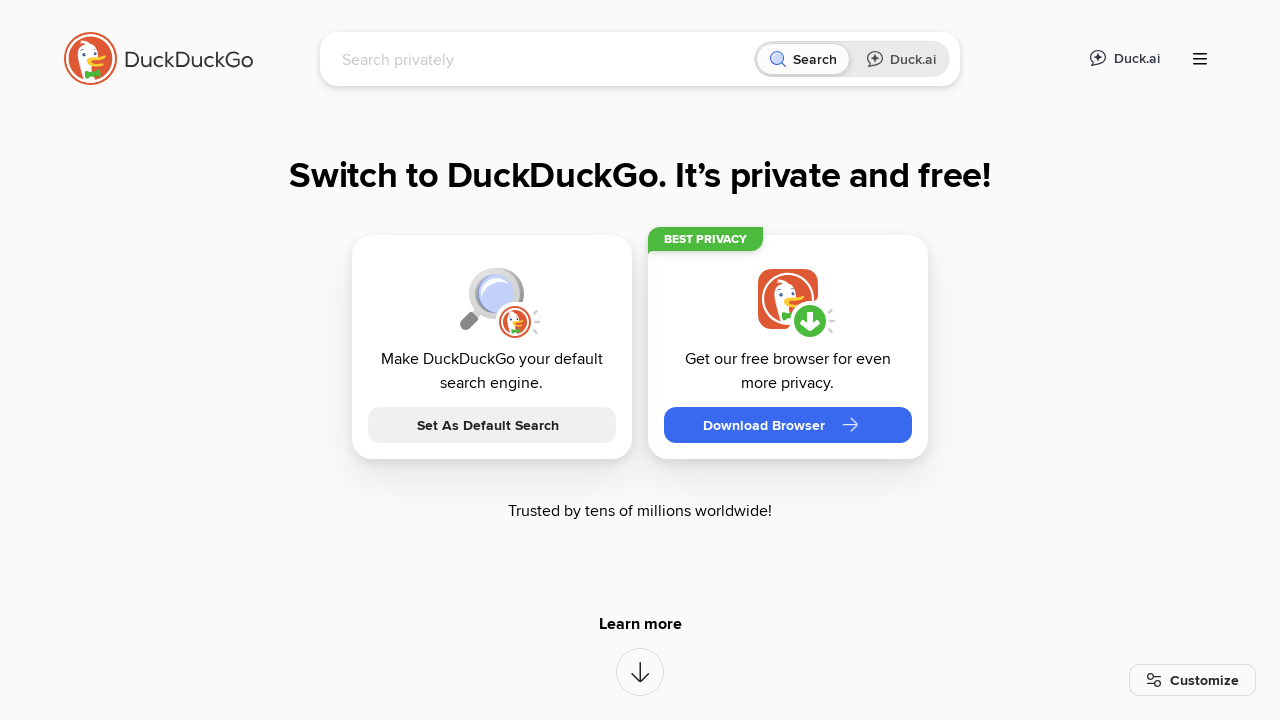

Page fully loaded - domcontentloaded state reached
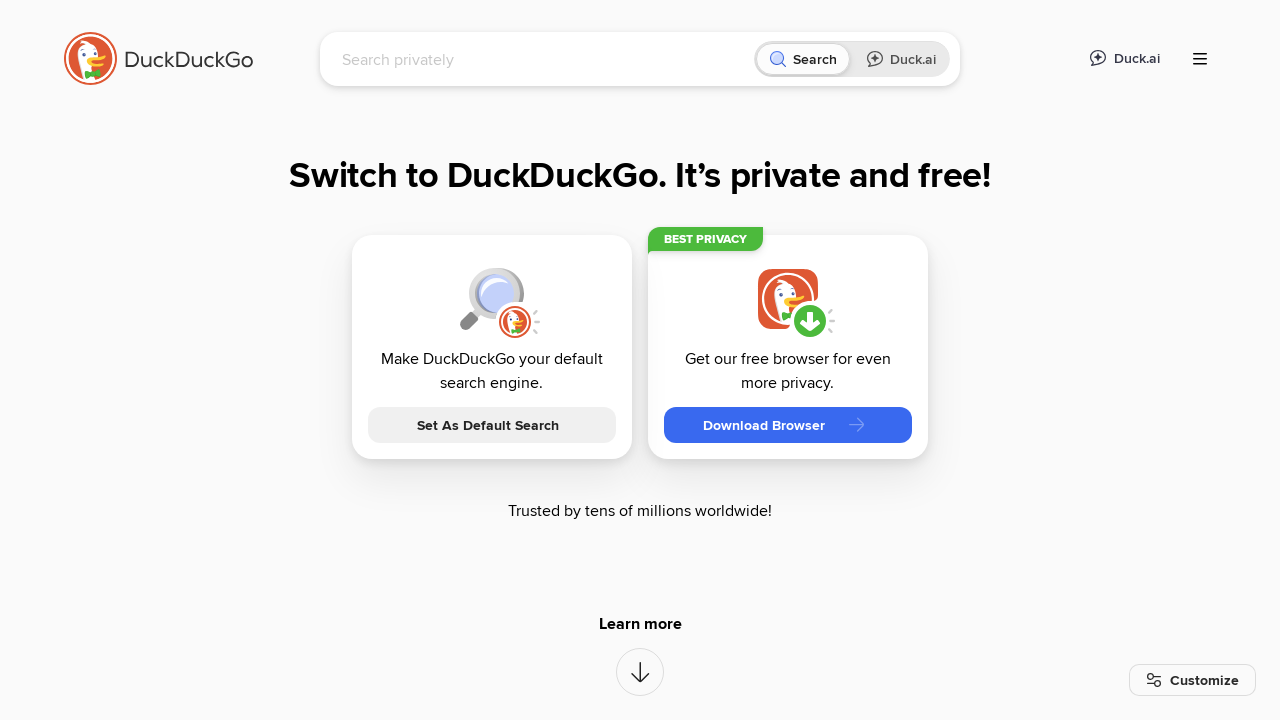

Verified page title contains 'DuckDuckGo'
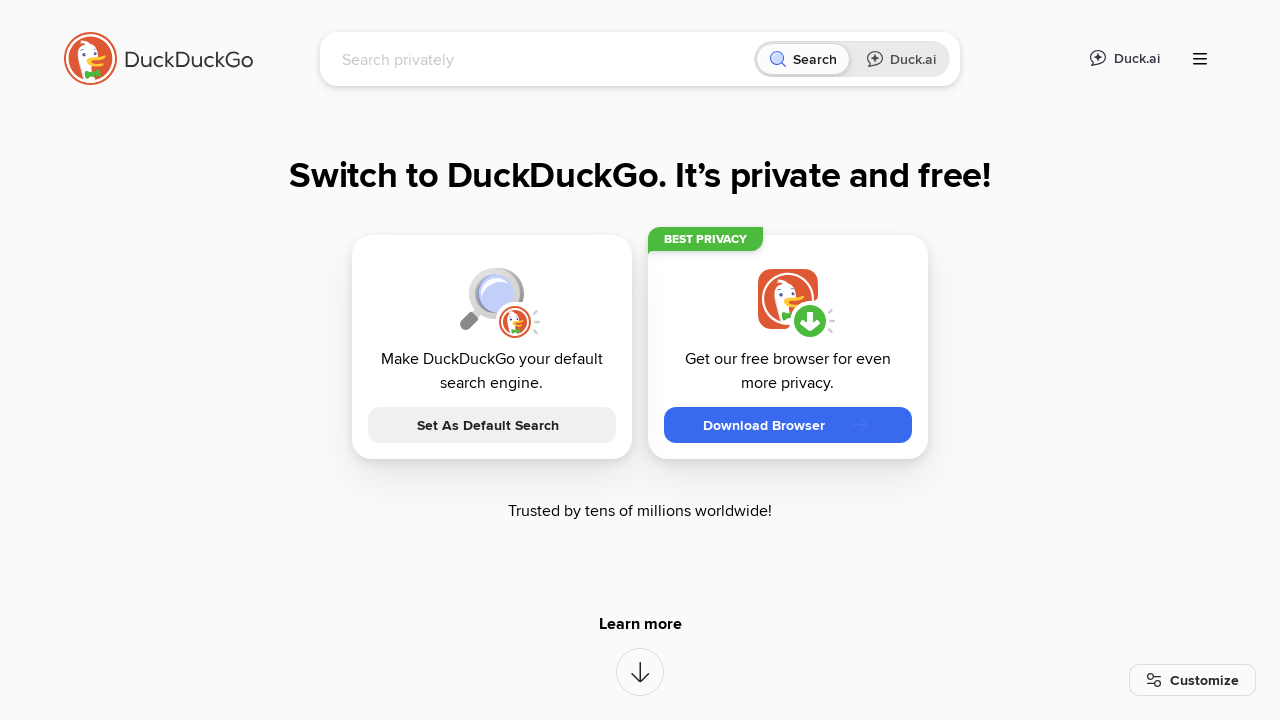

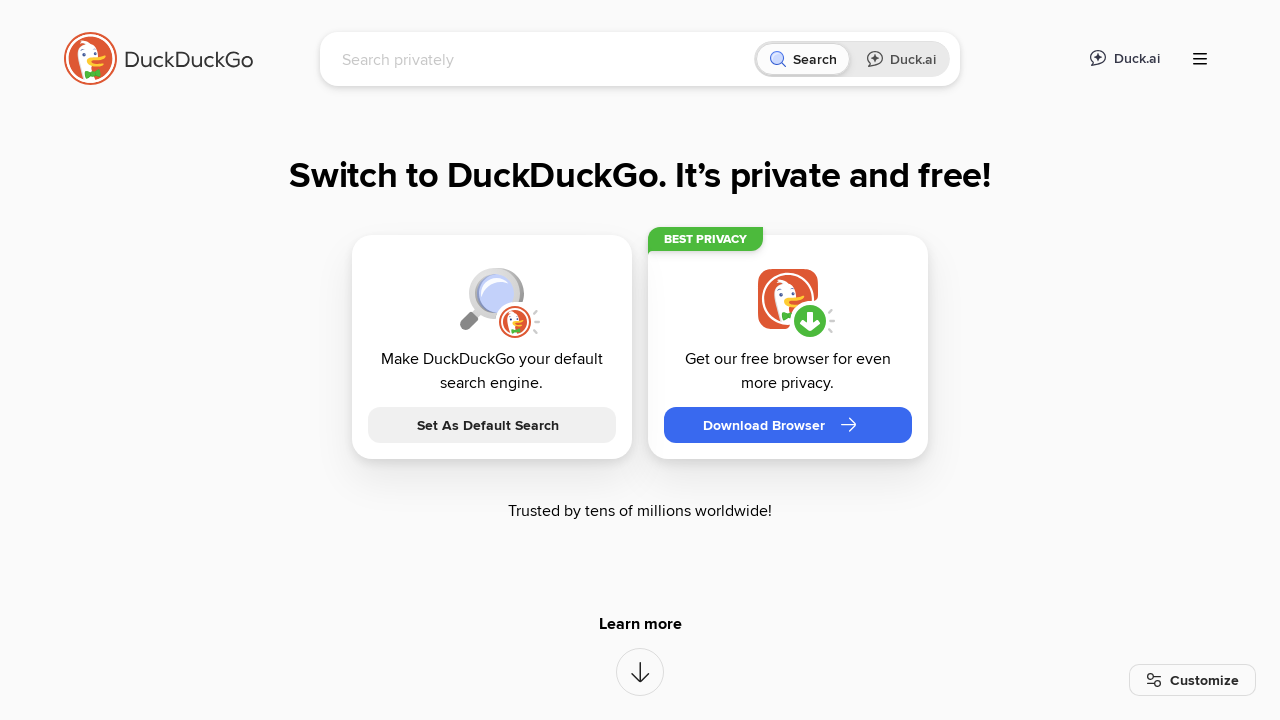